Navigates to Freshworks website, retrieves the text from an h2 header element, and clicks on the Customers link

Starting URL: https://www.freshworks.com

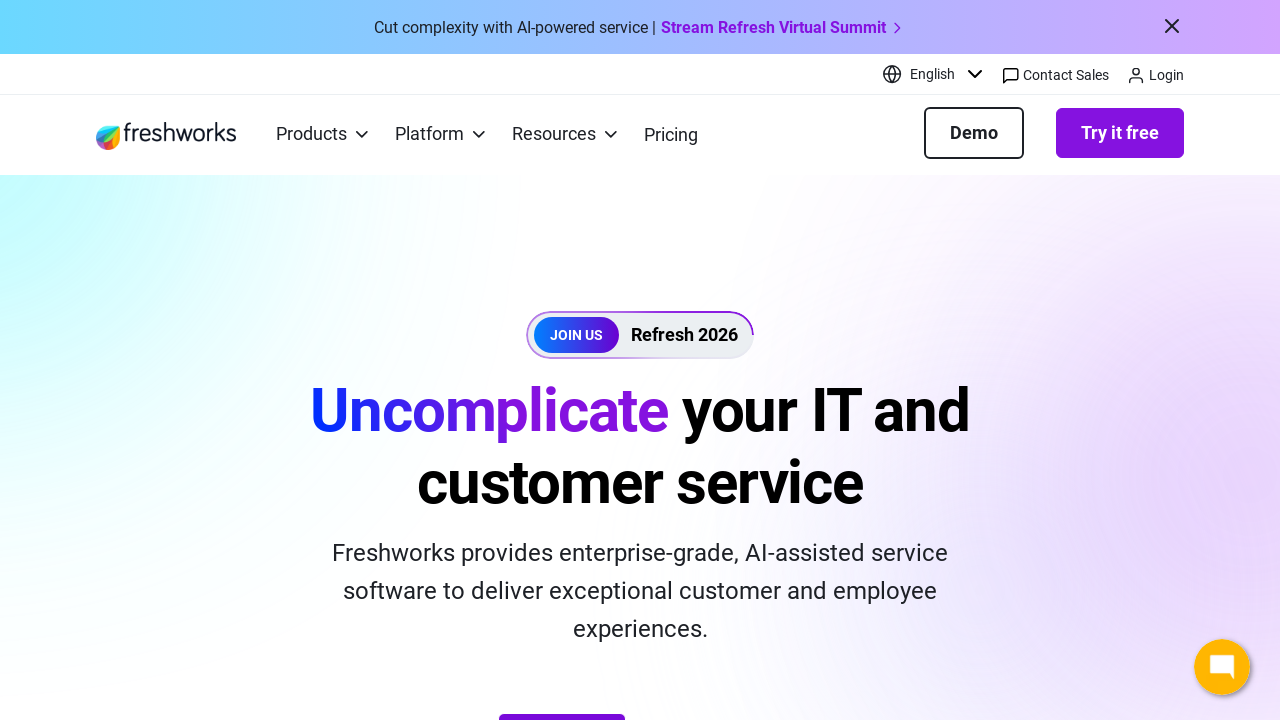

Navigated to https://www.freshworks.com
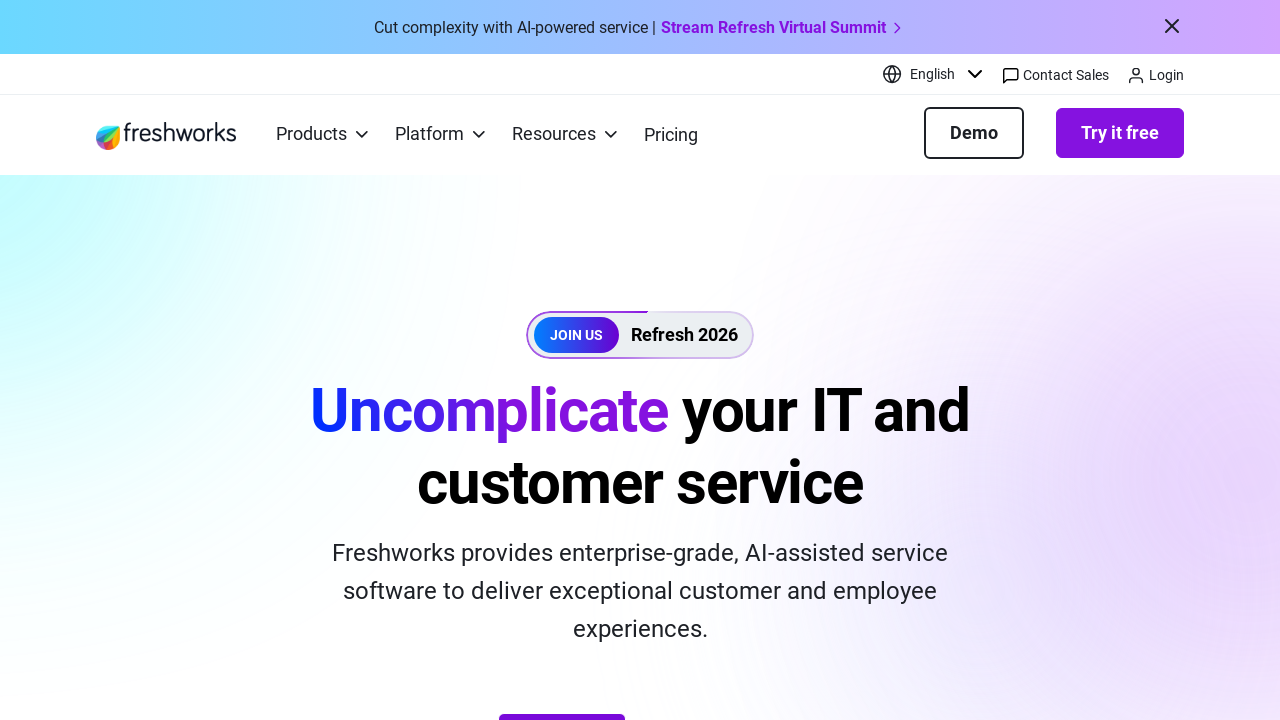

Retrieved h2 header text: Powerful solutions to unlock loyalty, efficiency, and growth 
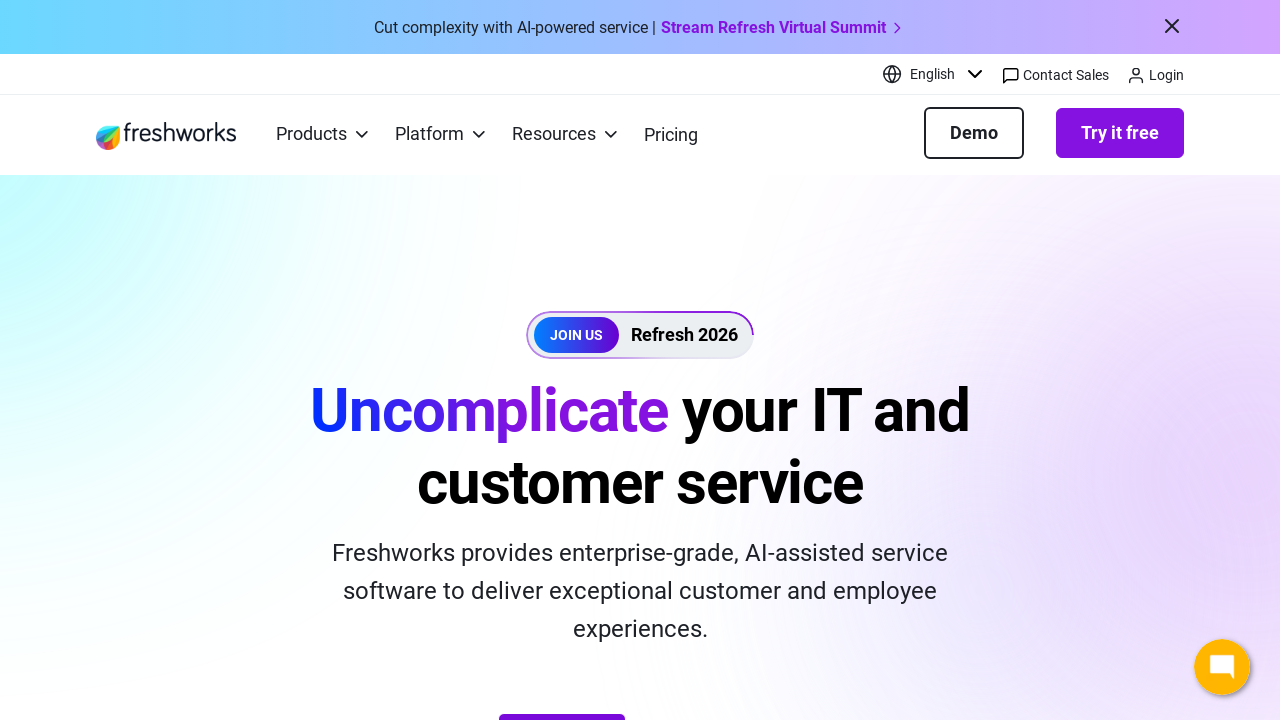

Clicked on the Customers link at (130, 362) on a:has-text('Customers')
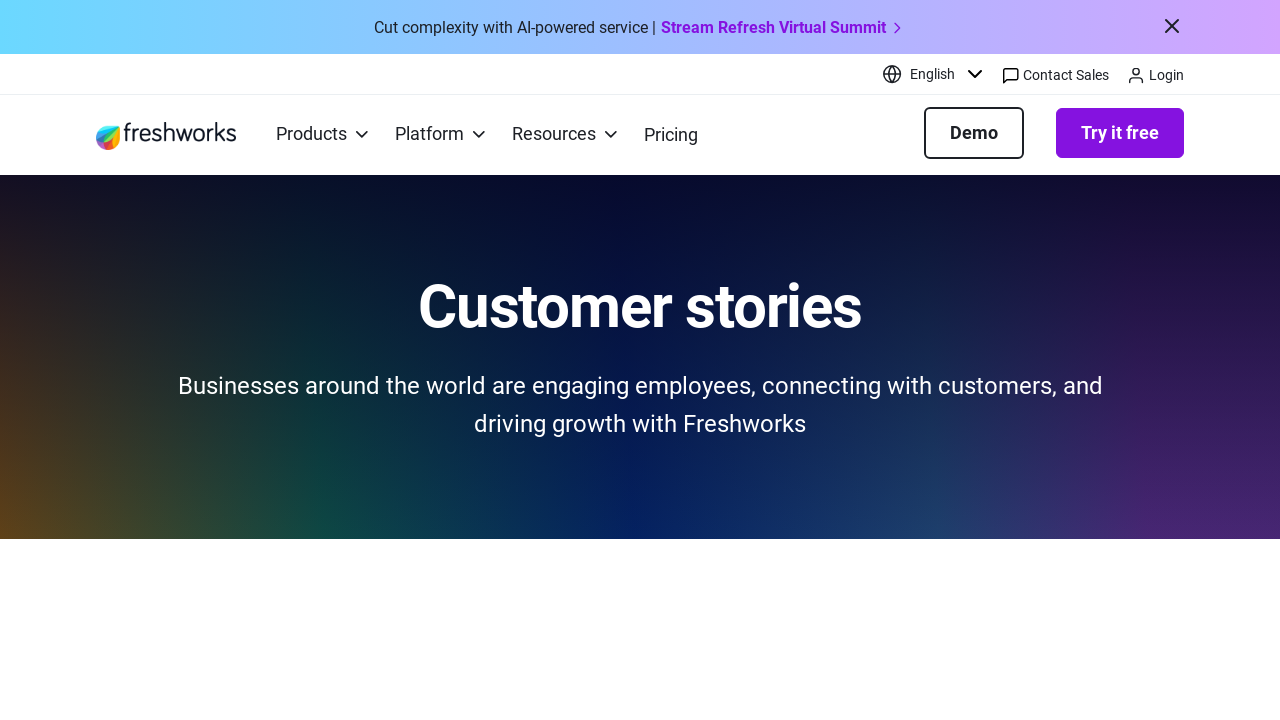

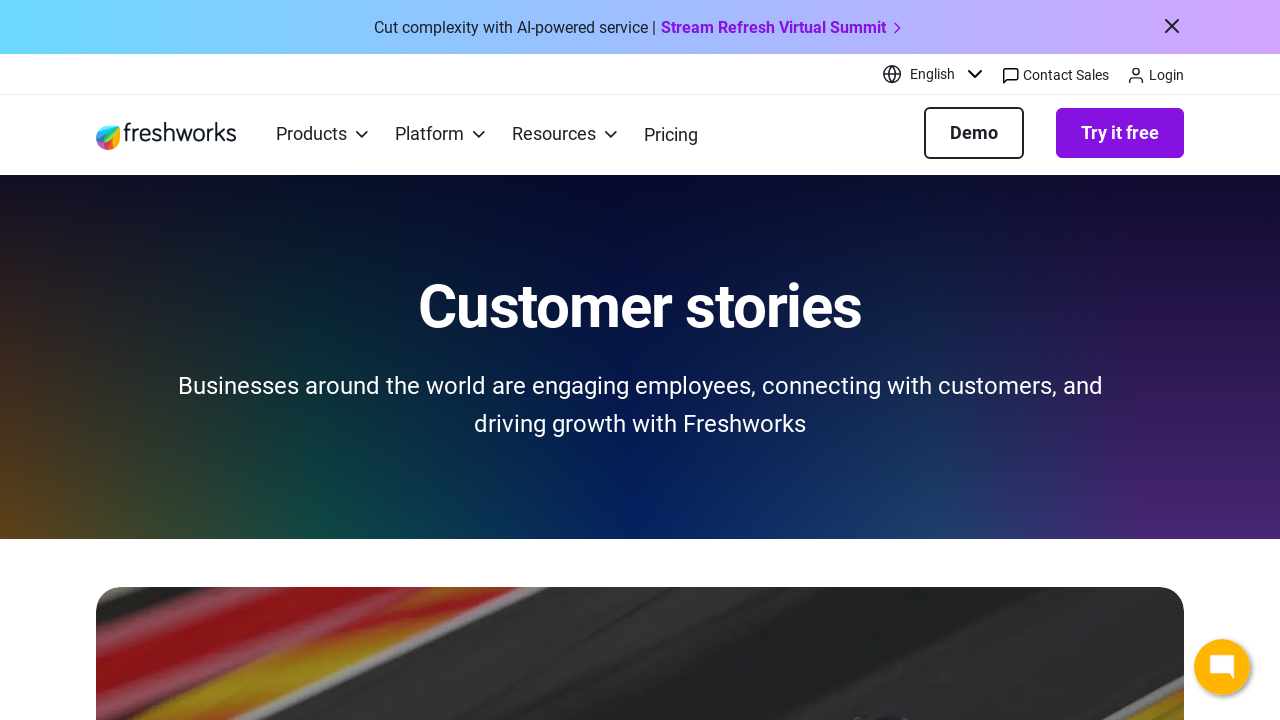